Tests the product dropdown by selecting different options and verifying the selection

Starting URL: https://cac-tat.s3.eu-central-1.amazonaws.com/index.html

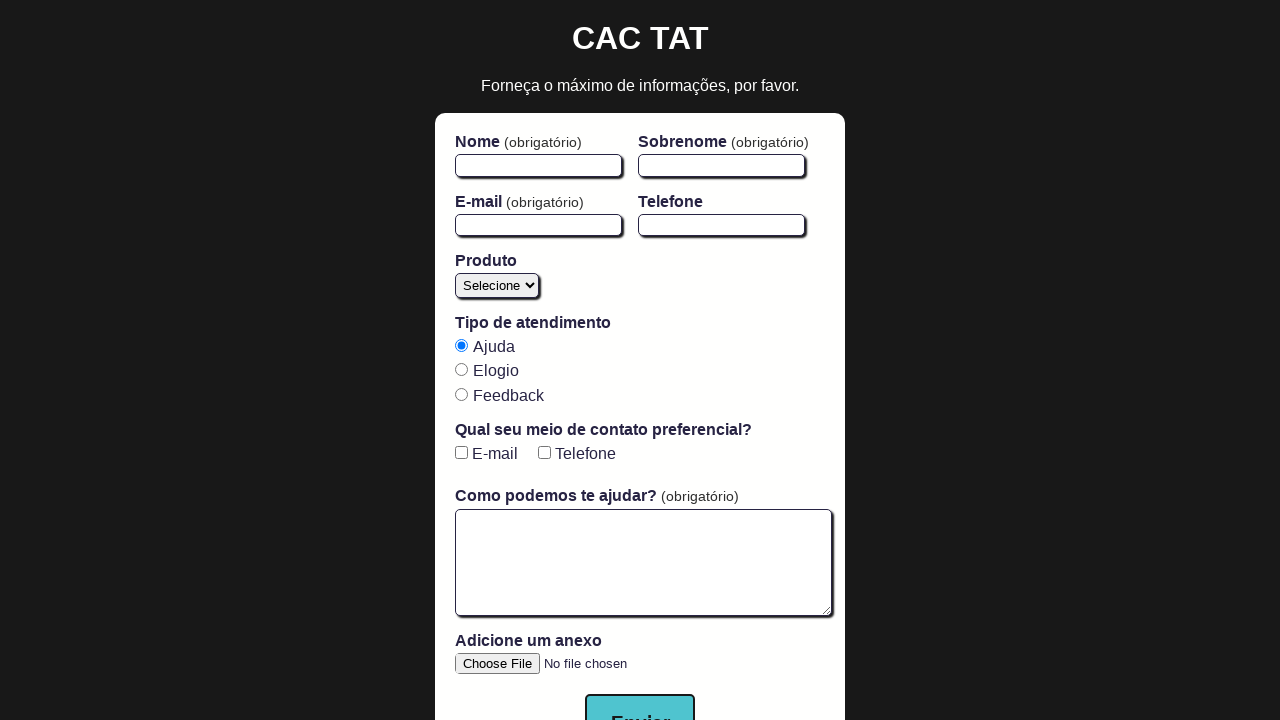

Navigated to product dropdown test page
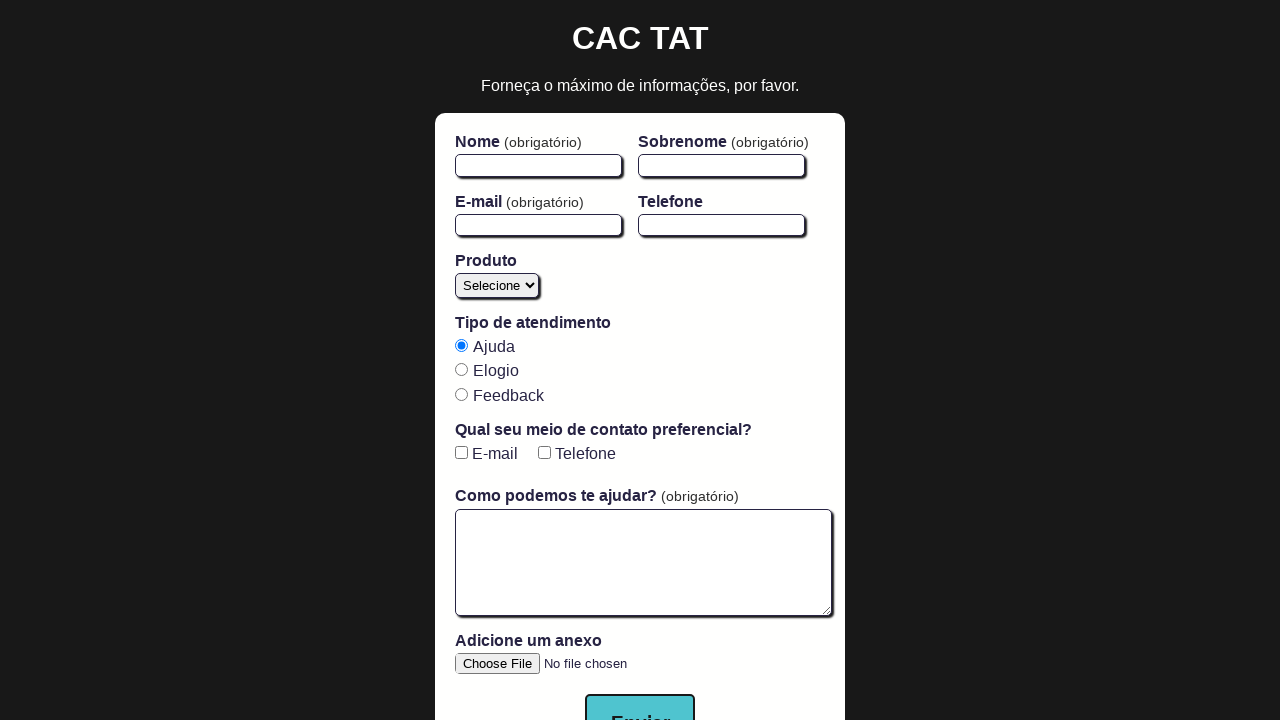

Selected 'Blog' option from product dropdown on #product
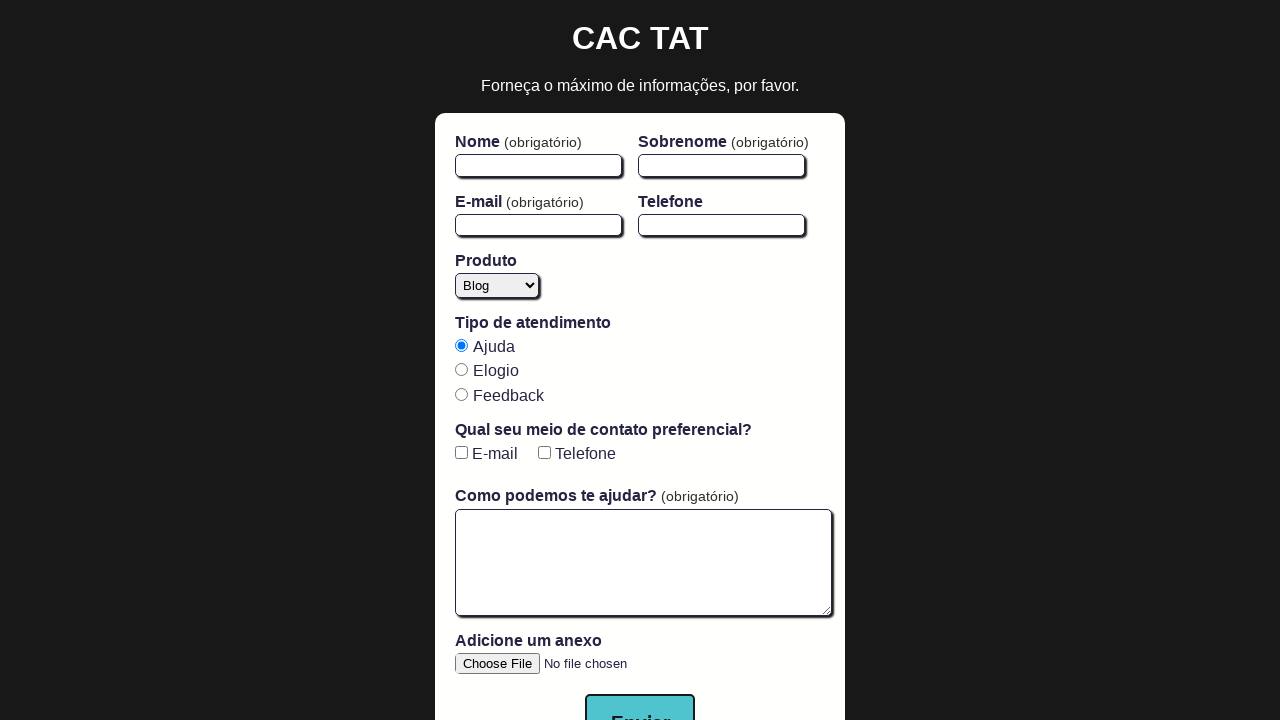

Verified that 'Blog' option was successfully selected
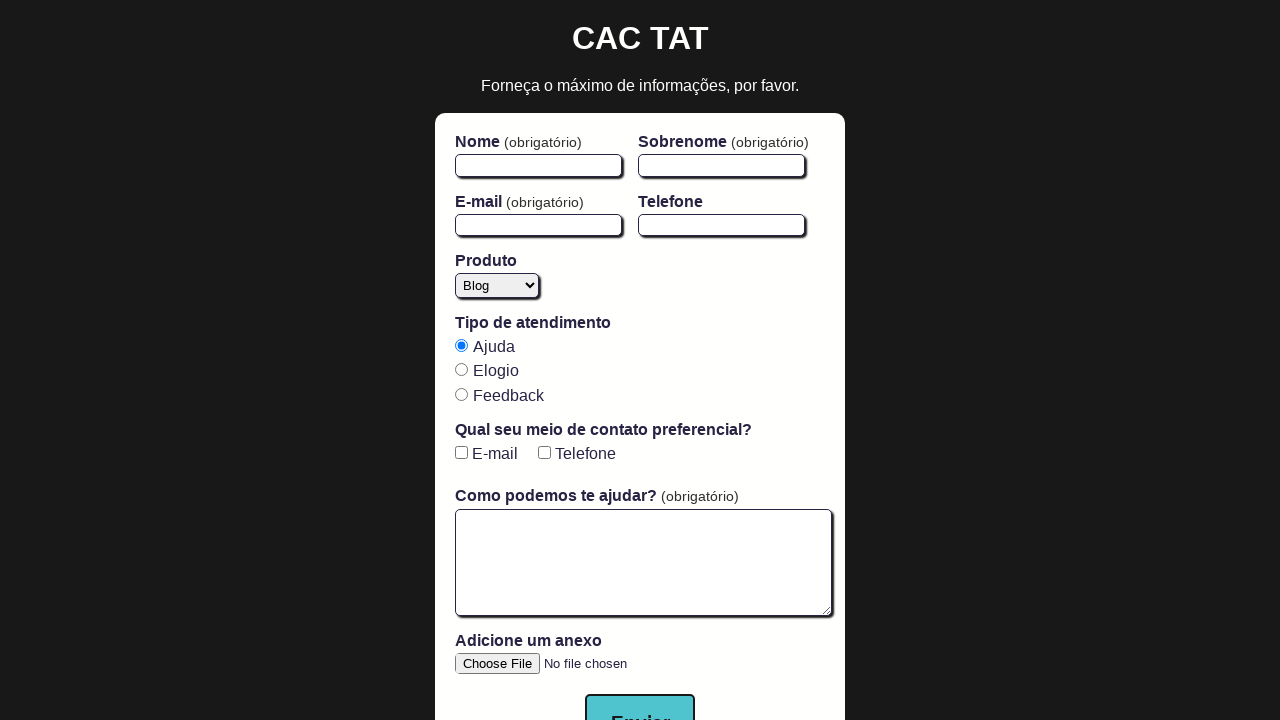

Selected 'Cursos' option from product dropdown on #product
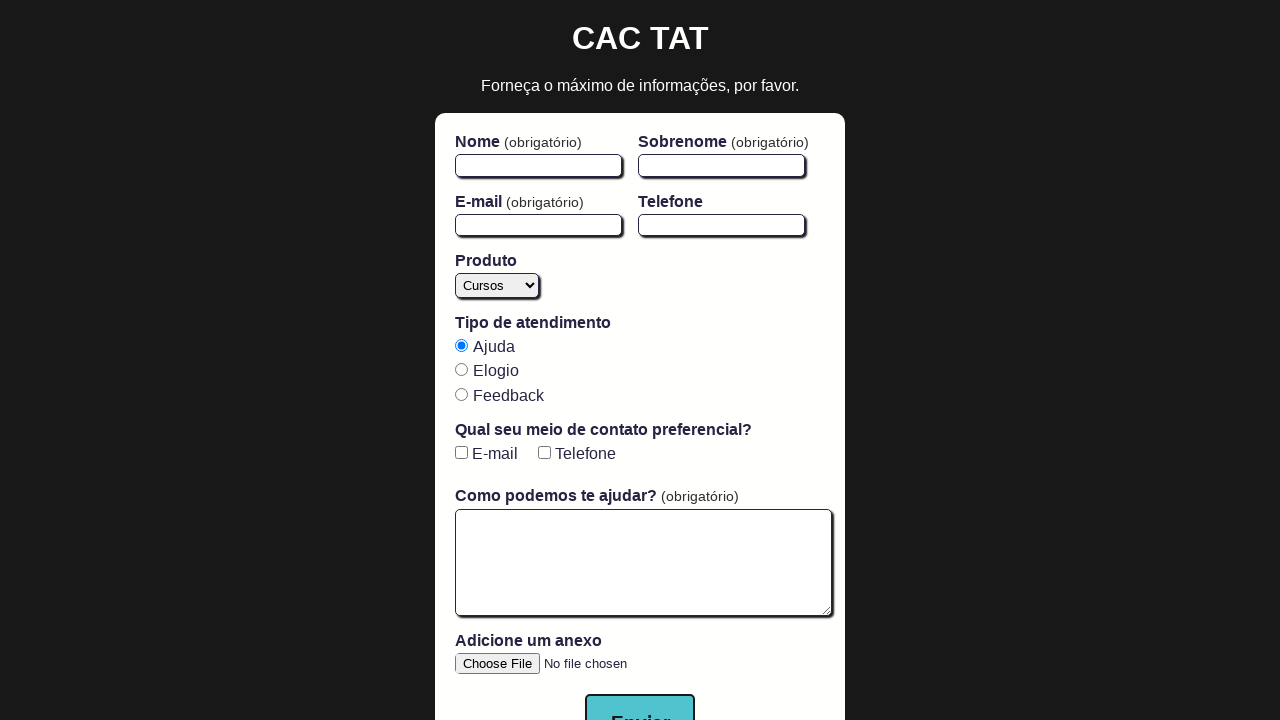

Verified that 'Cursos' option was successfully selected
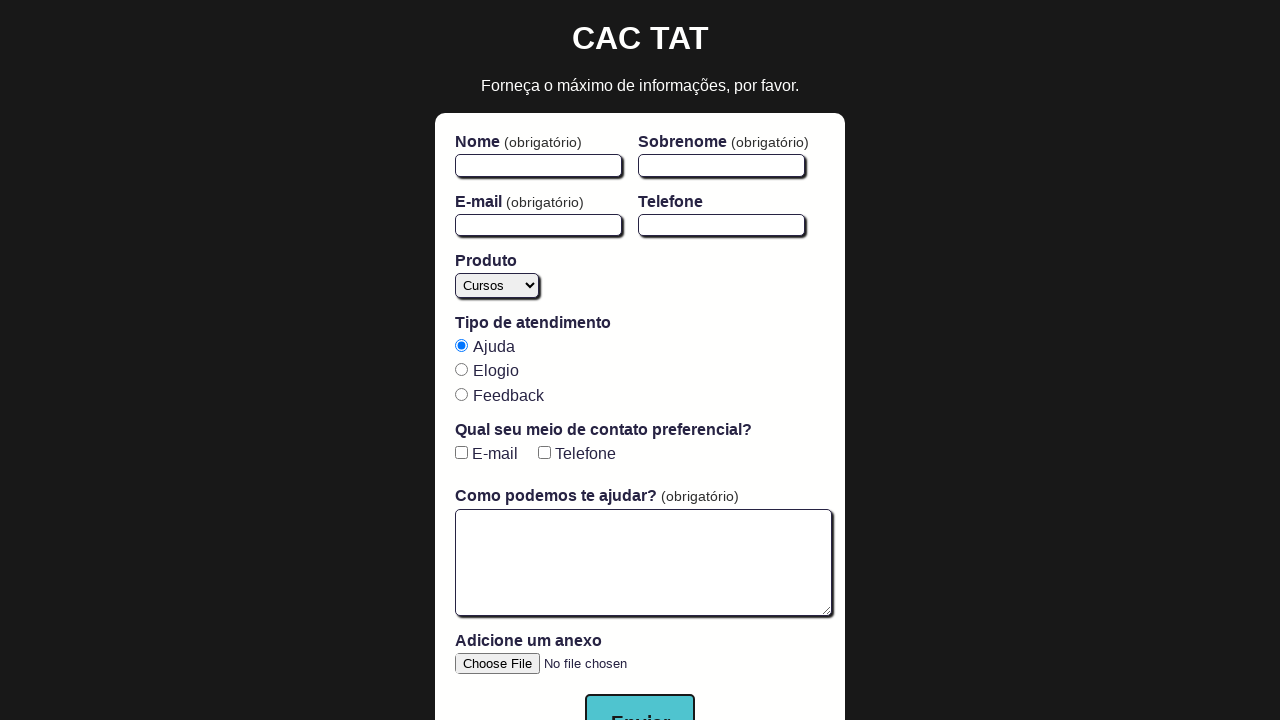

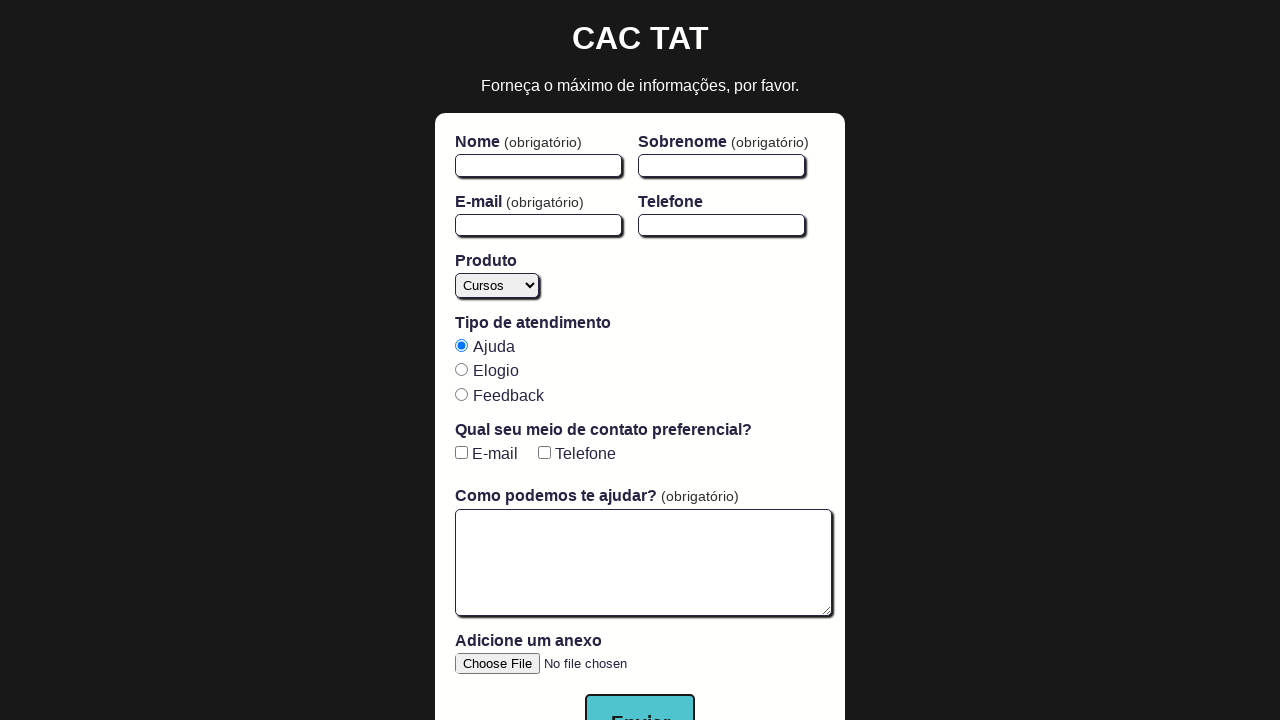